Tests checkbox functionality by navigating to the checkboxes page and unchecking the second checkbox

Starting URL: https://practice.cydeo.com/

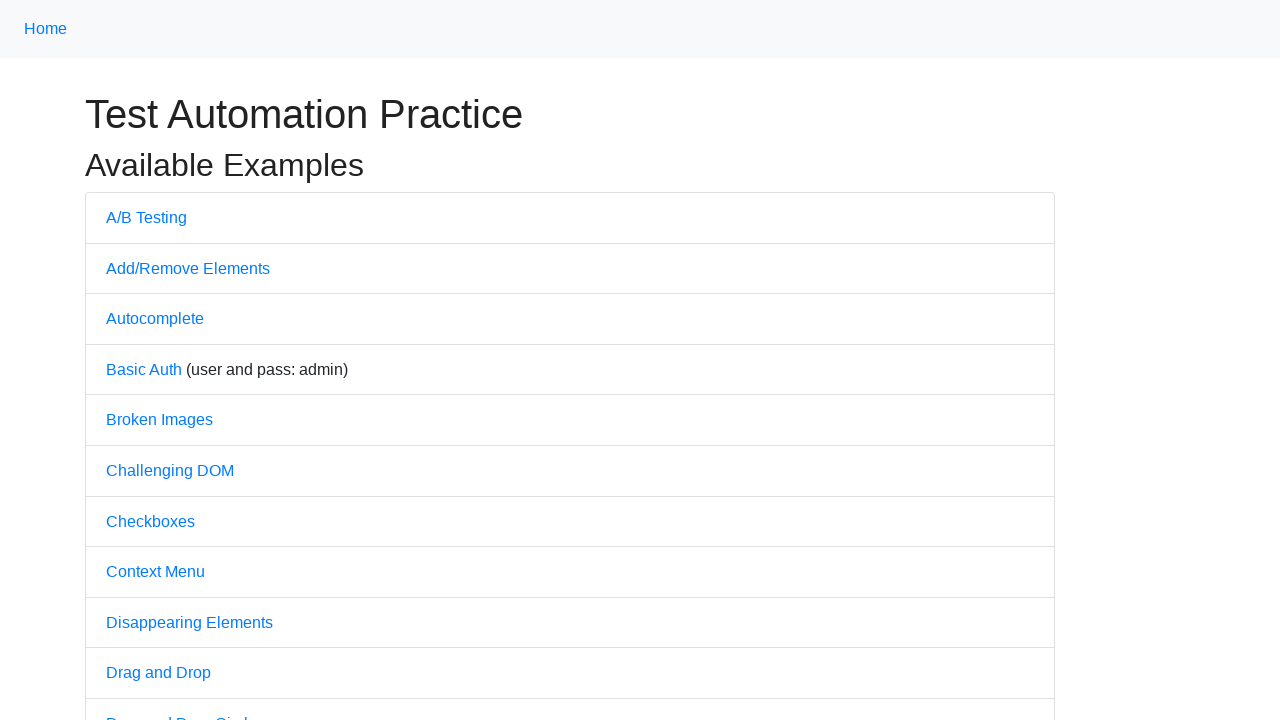

Clicked on Checkboxes link at (150, 521) on internal:text="Checkboxes"i
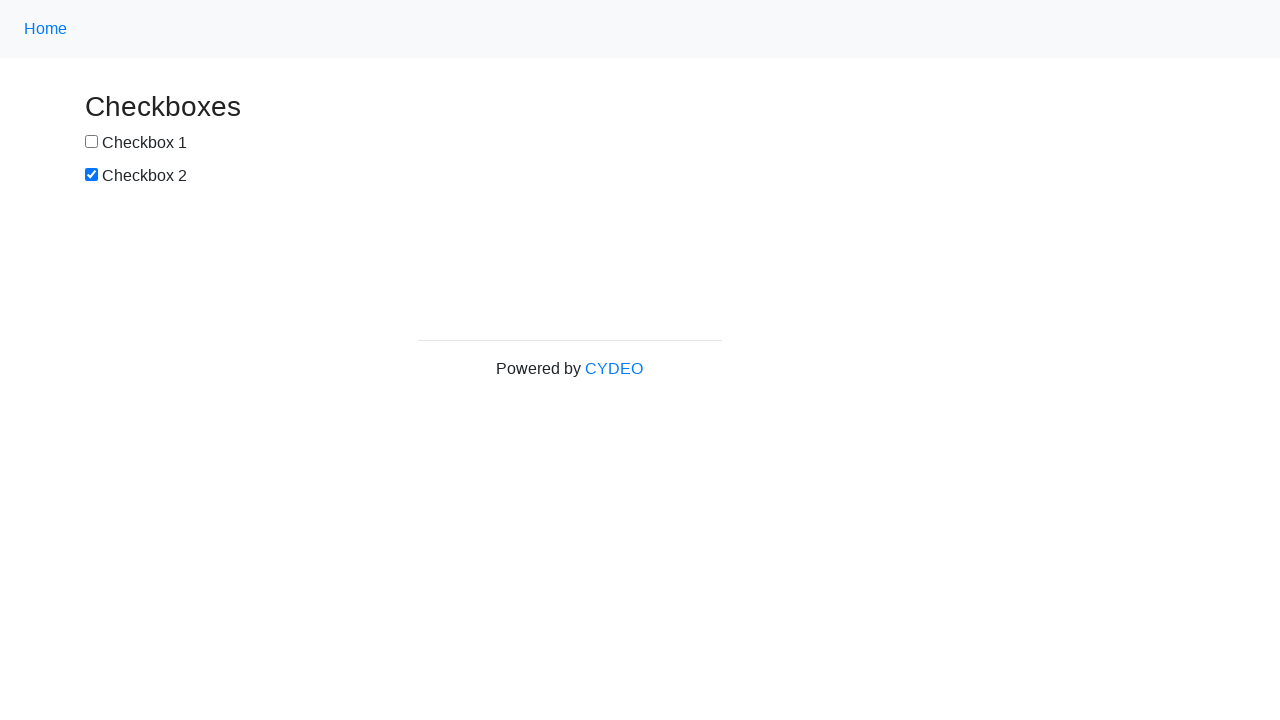

Checkboxes page loaded and second checkbox is present
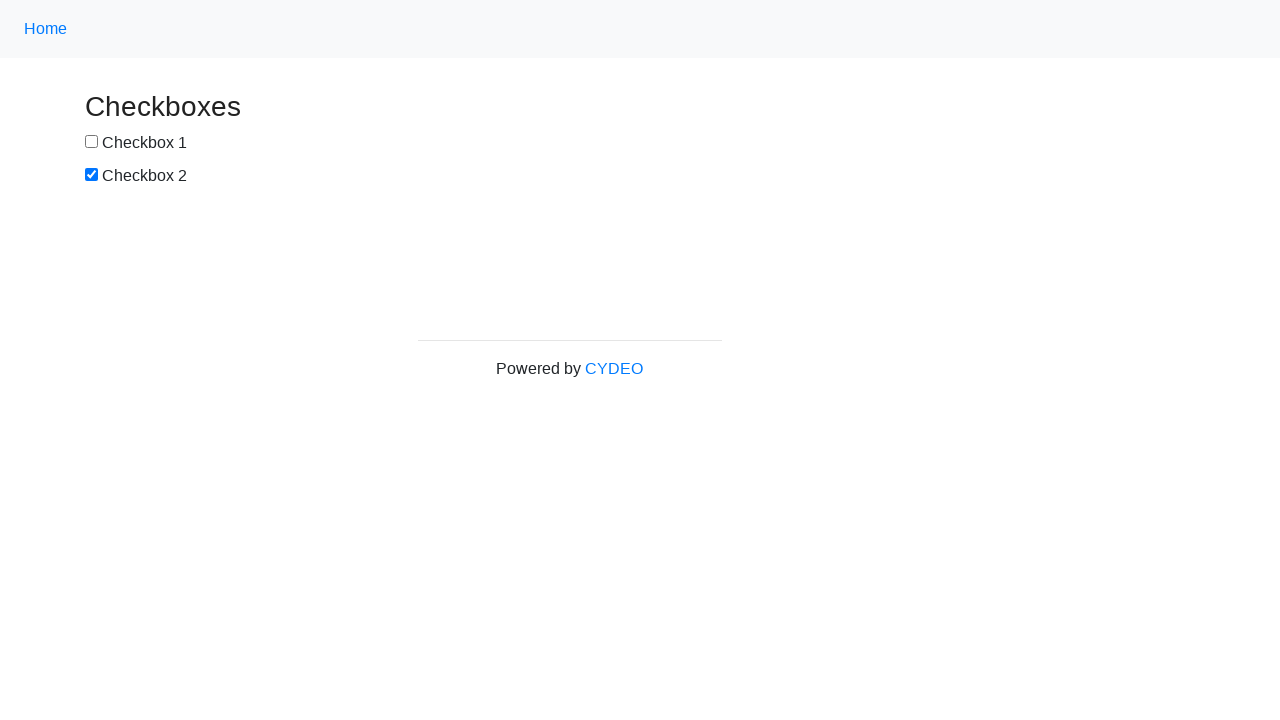

Unchecked the second checkbox at (92, 175) on xpath=//input[@id='box2']
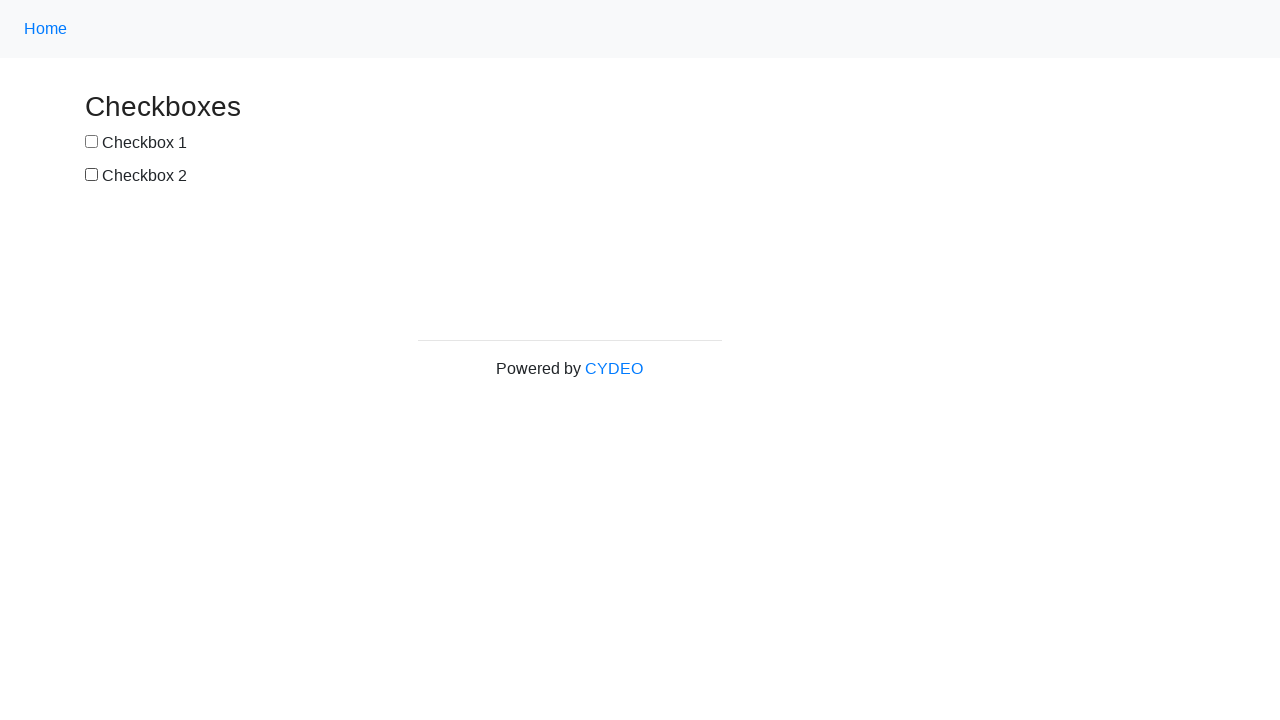

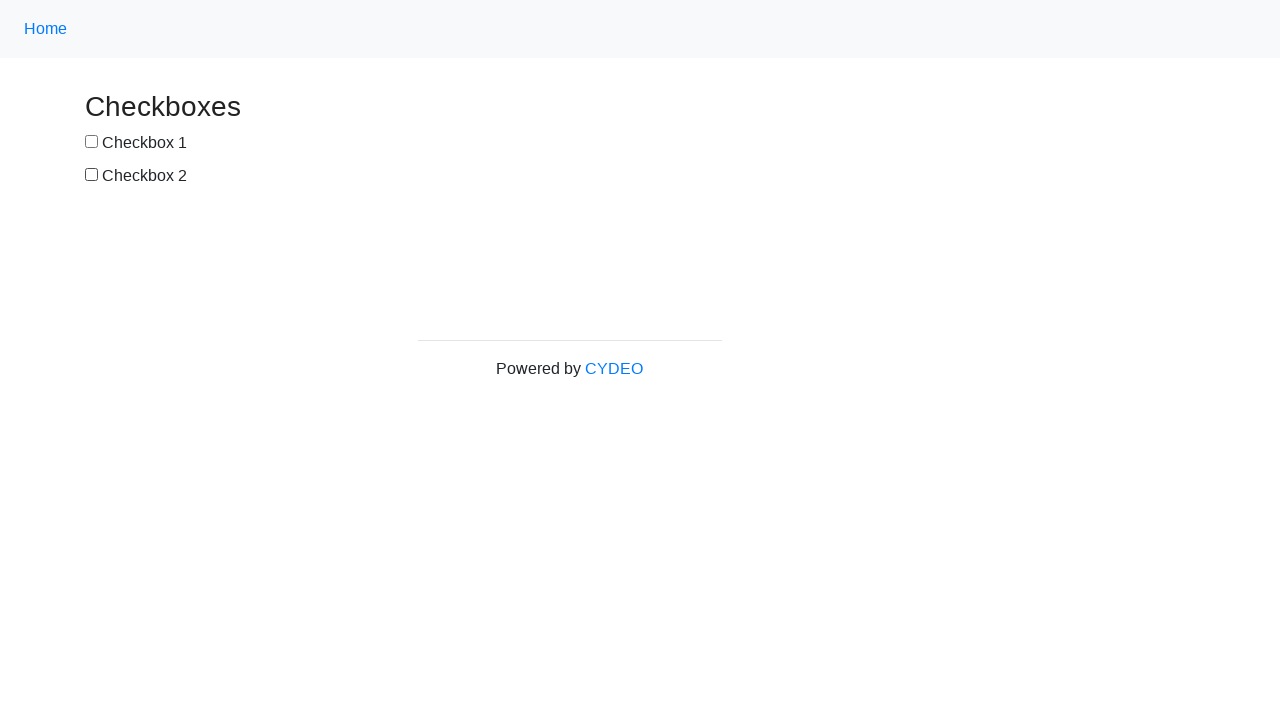